Tests window switching functionality by clicking a link that opens a new window, switching to that new window, and verifying its title is "New Window"

Starting URL: https://the-internet.herokuapp.com/windows

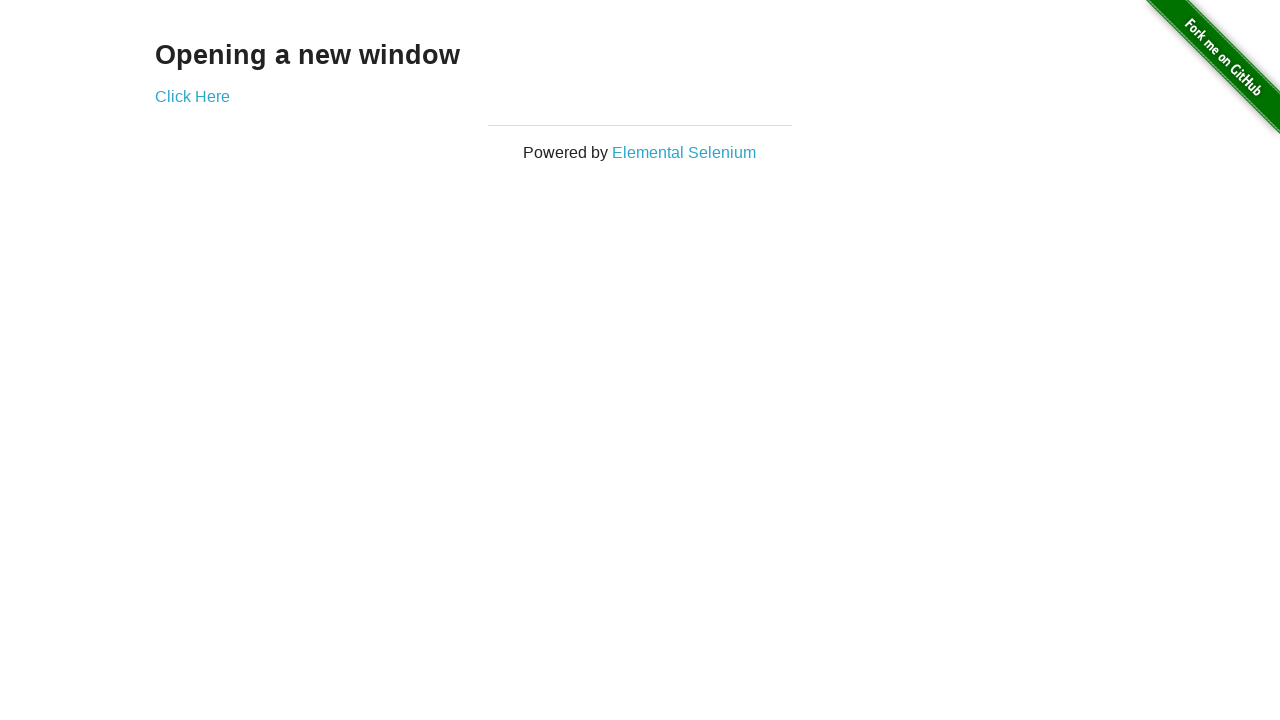

Clicked 'Click Here' link to open new window at (192, 96) on xpath=//a[text()='Click Here']
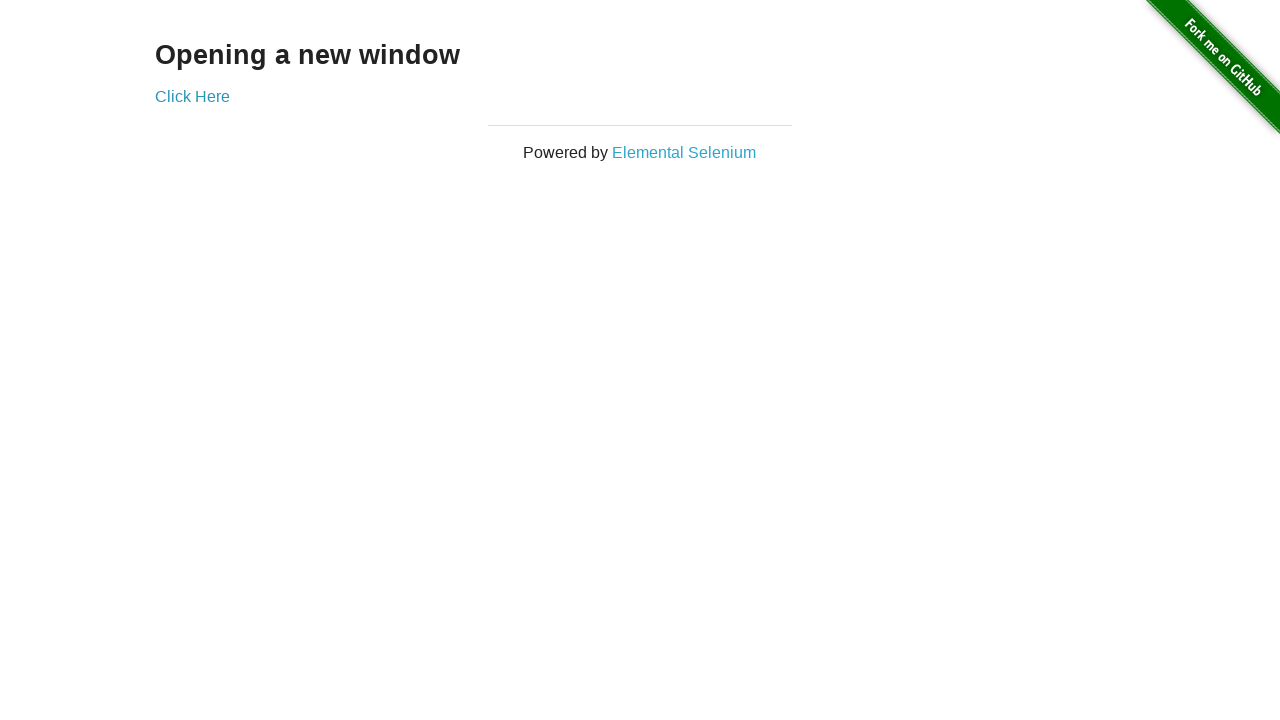

Obtained reference to newly opened window
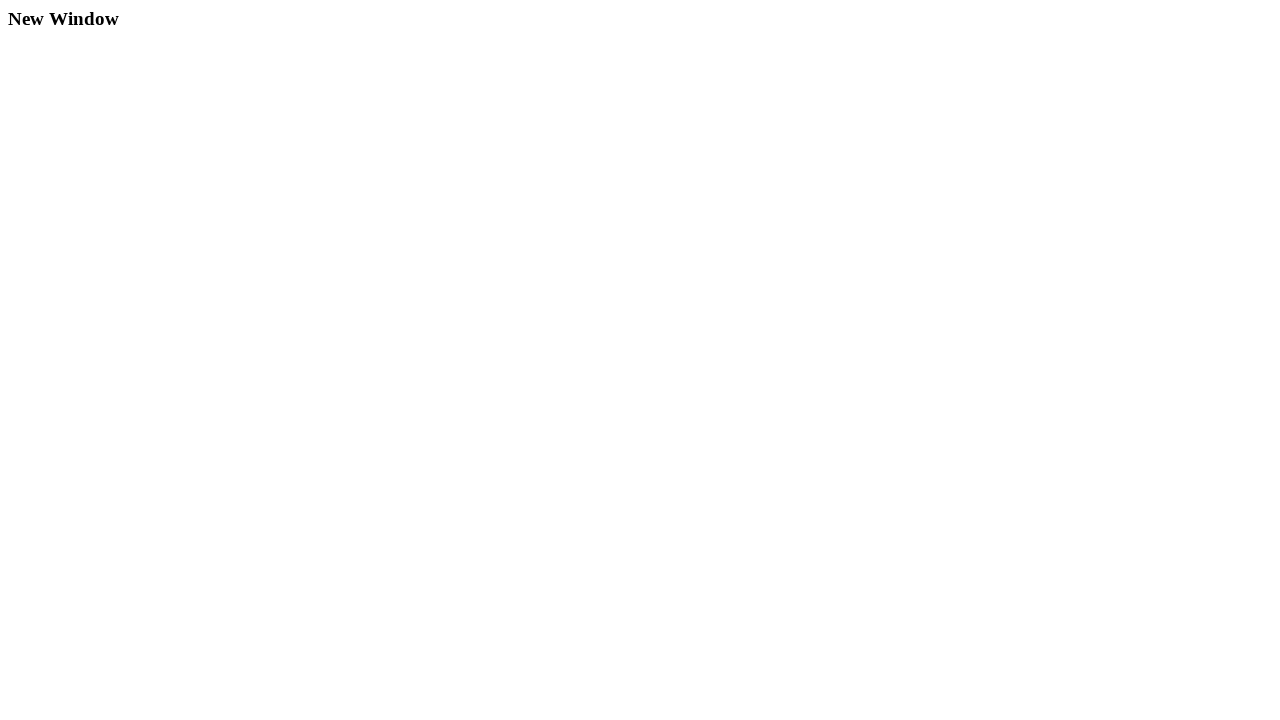

Waited for new window to fully load
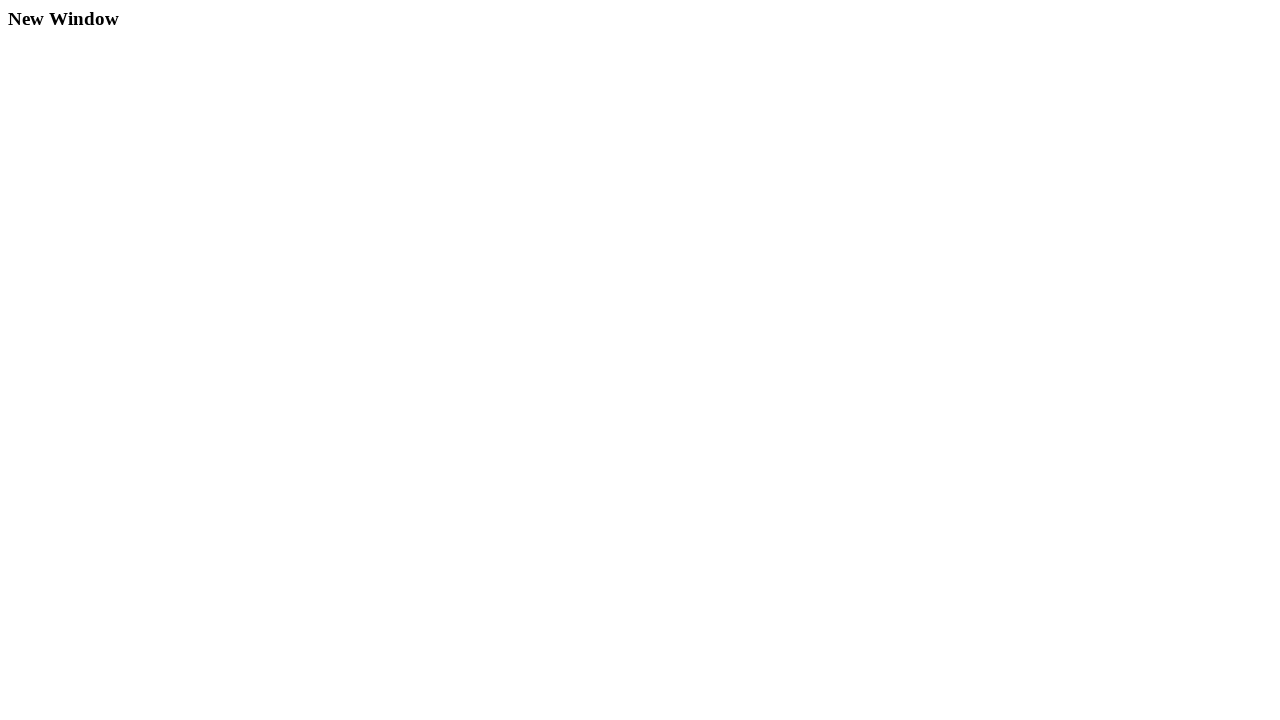

Verified new window title is 'New Window'
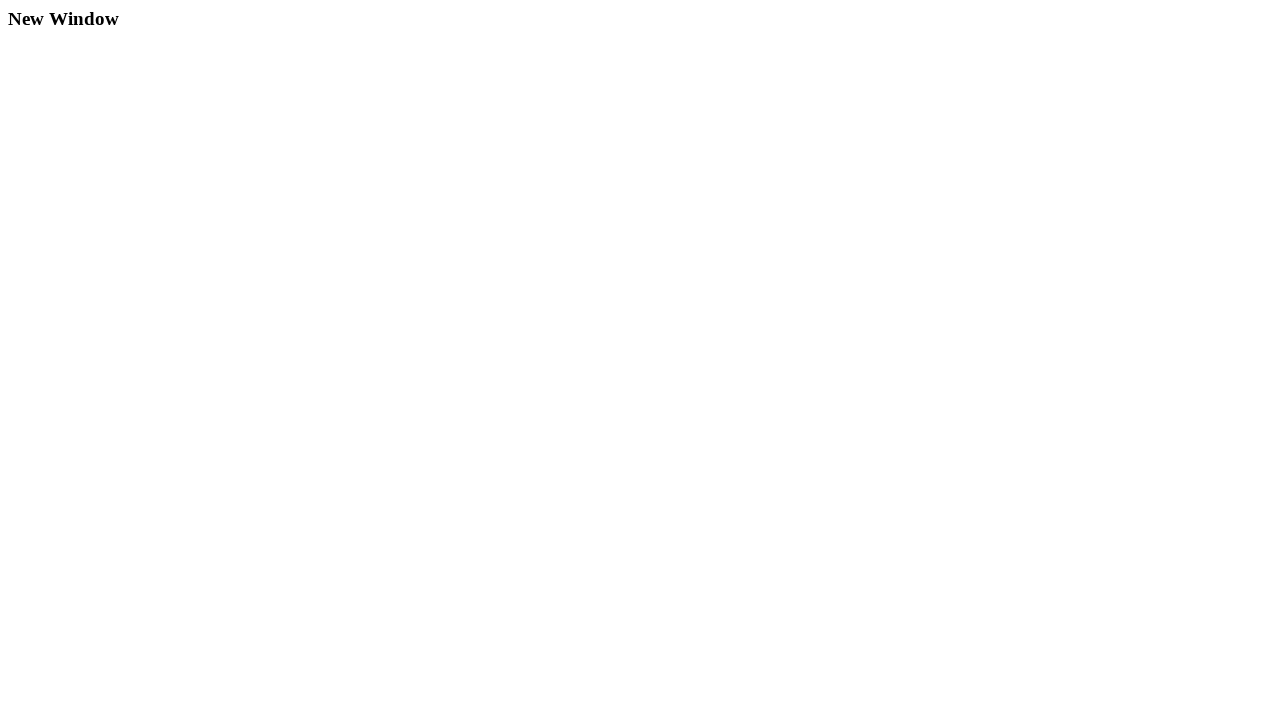

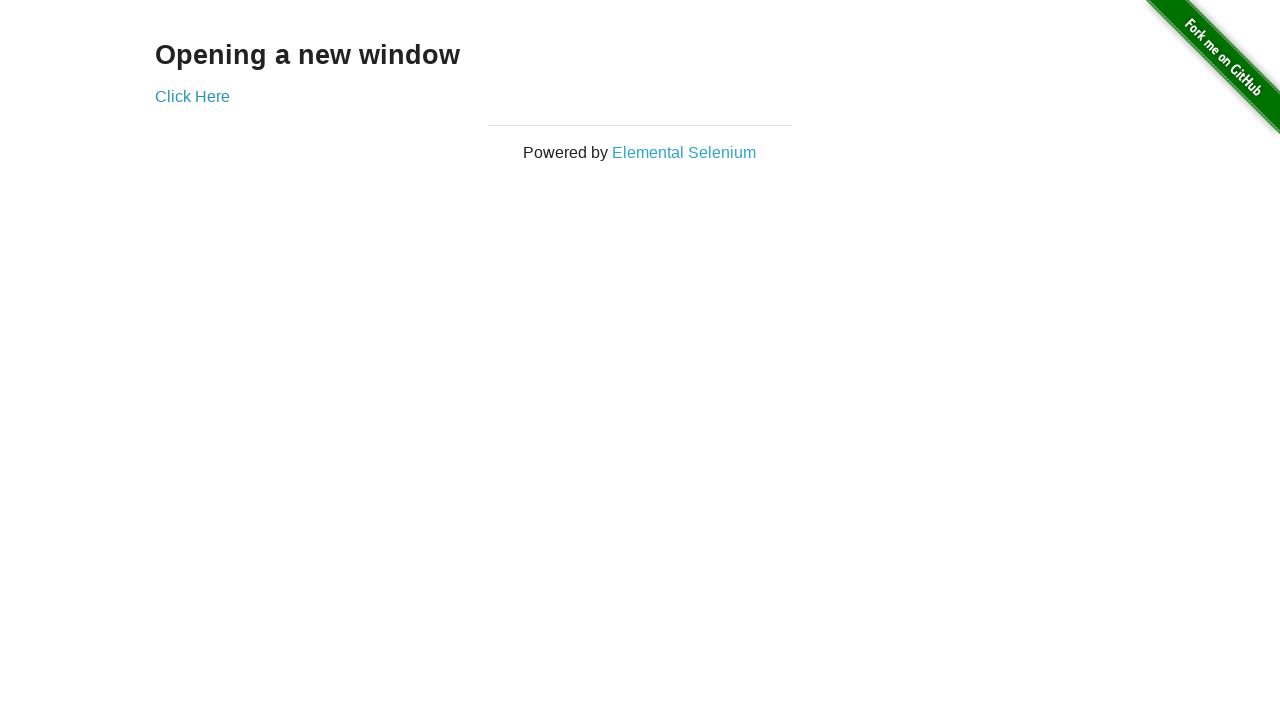